Tests multi-select dropdown functionality by selecting multiple options using different methods (index, value, and visible text)

Starting URL: https://www.hyrtutorials.com/p/html-dropdown-elements-practice.html

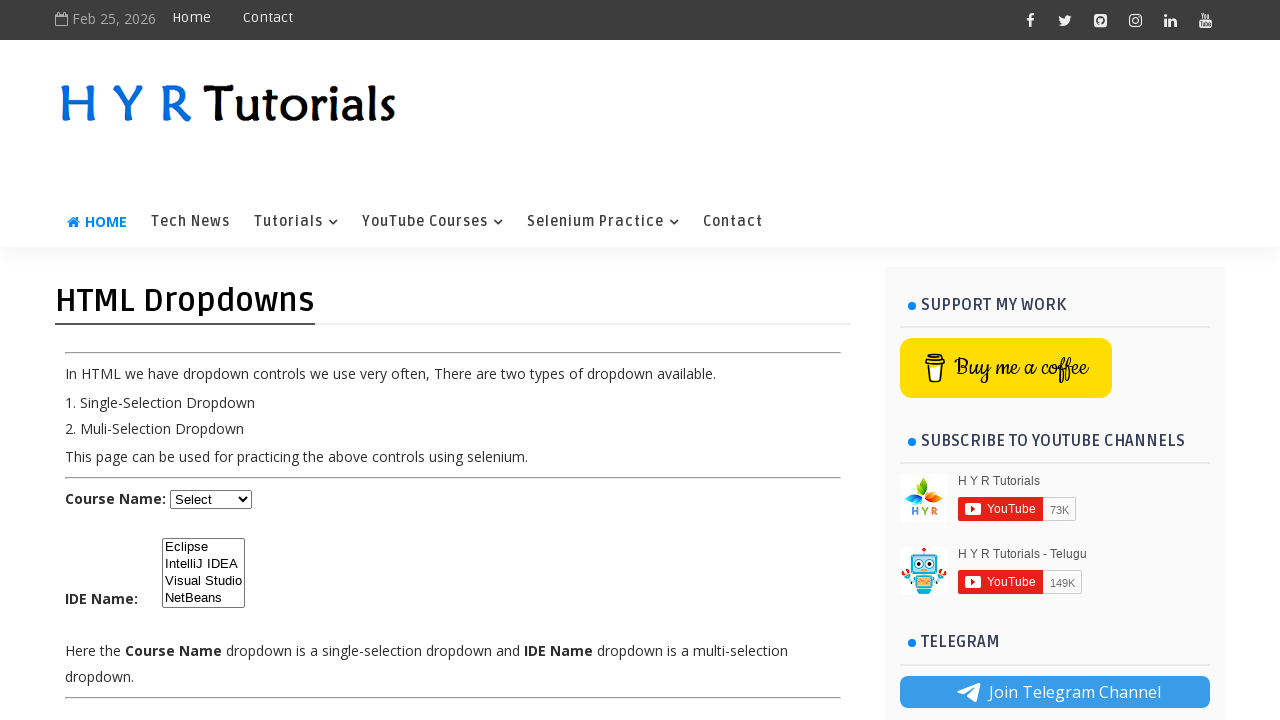

Located multi-select dropdown element with id 'ide'
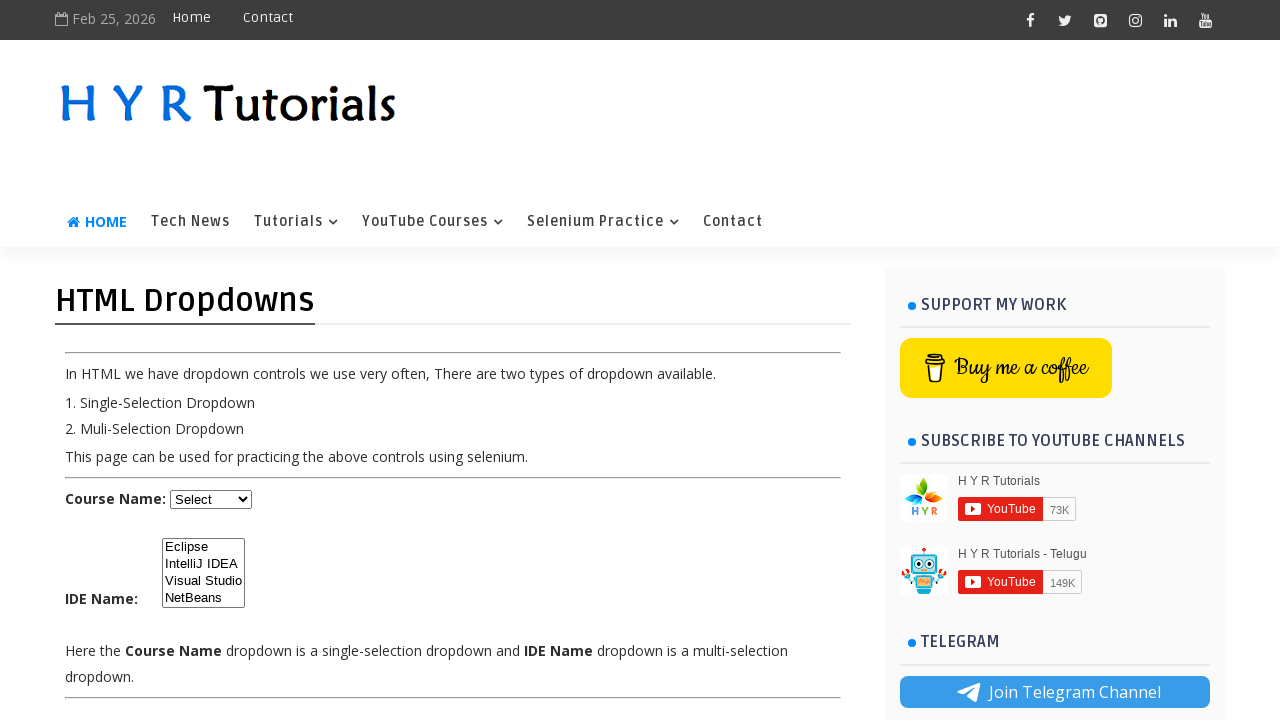

Selected dropdown option by index 3 (4th option) on #ide
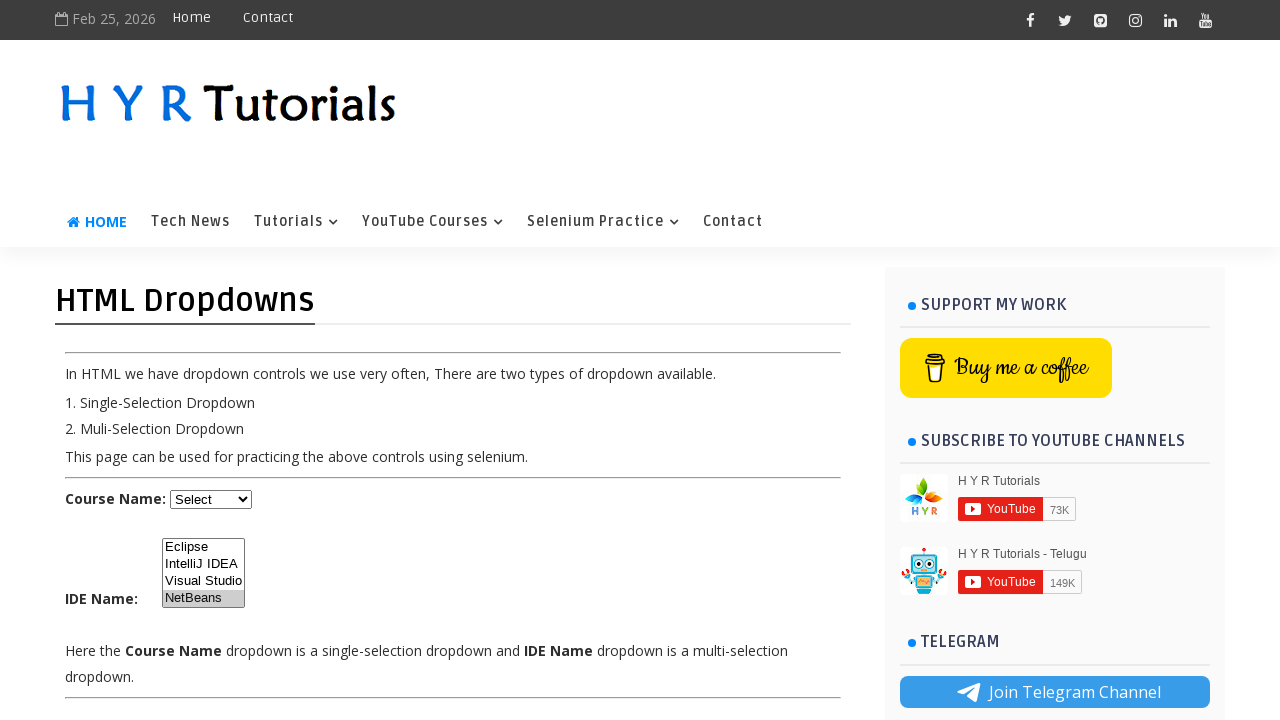

Selected dropdown option by value 'ec' on #ide
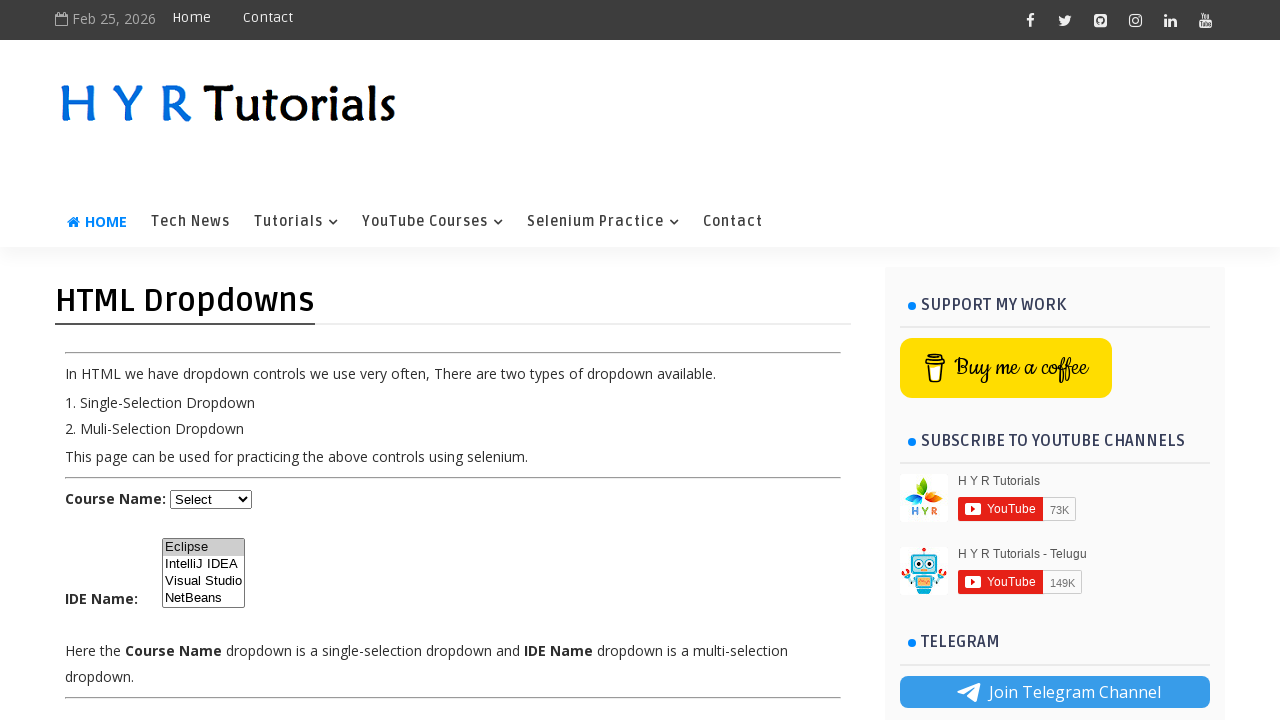

Selected dropdown option by visible text 'Visual Studio' on #ide
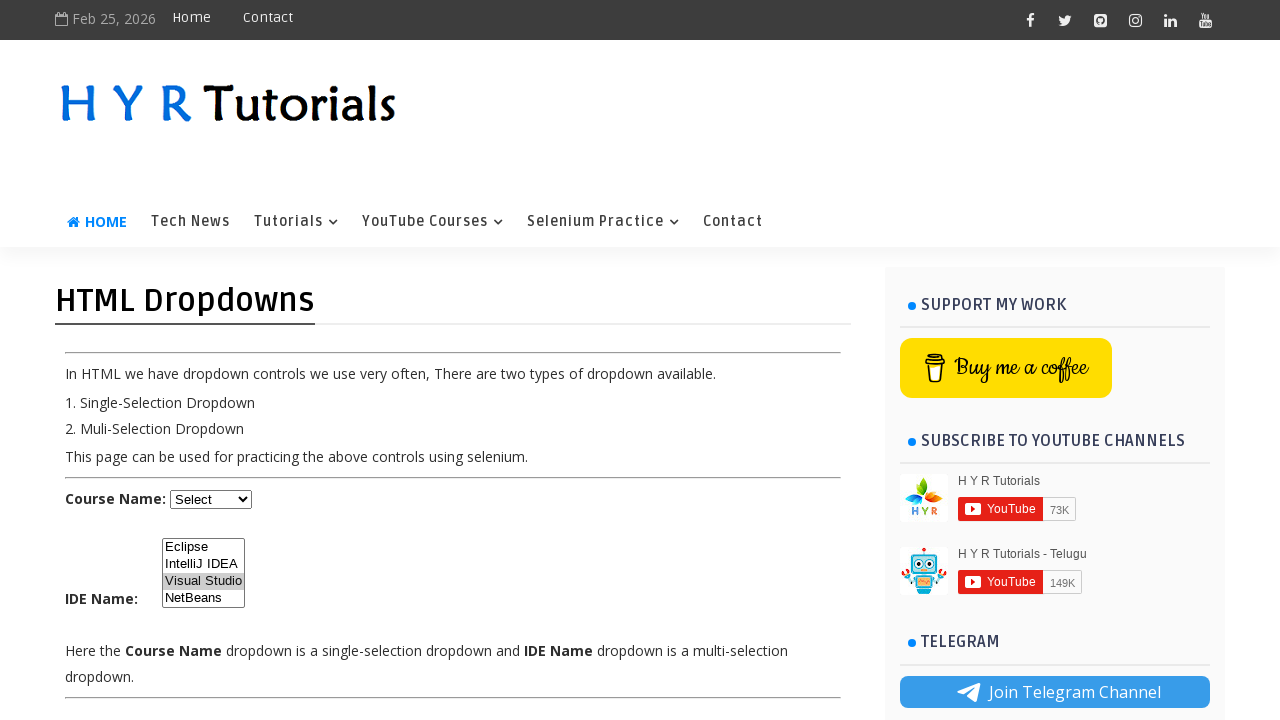

Retrieved all checked options from dropdown
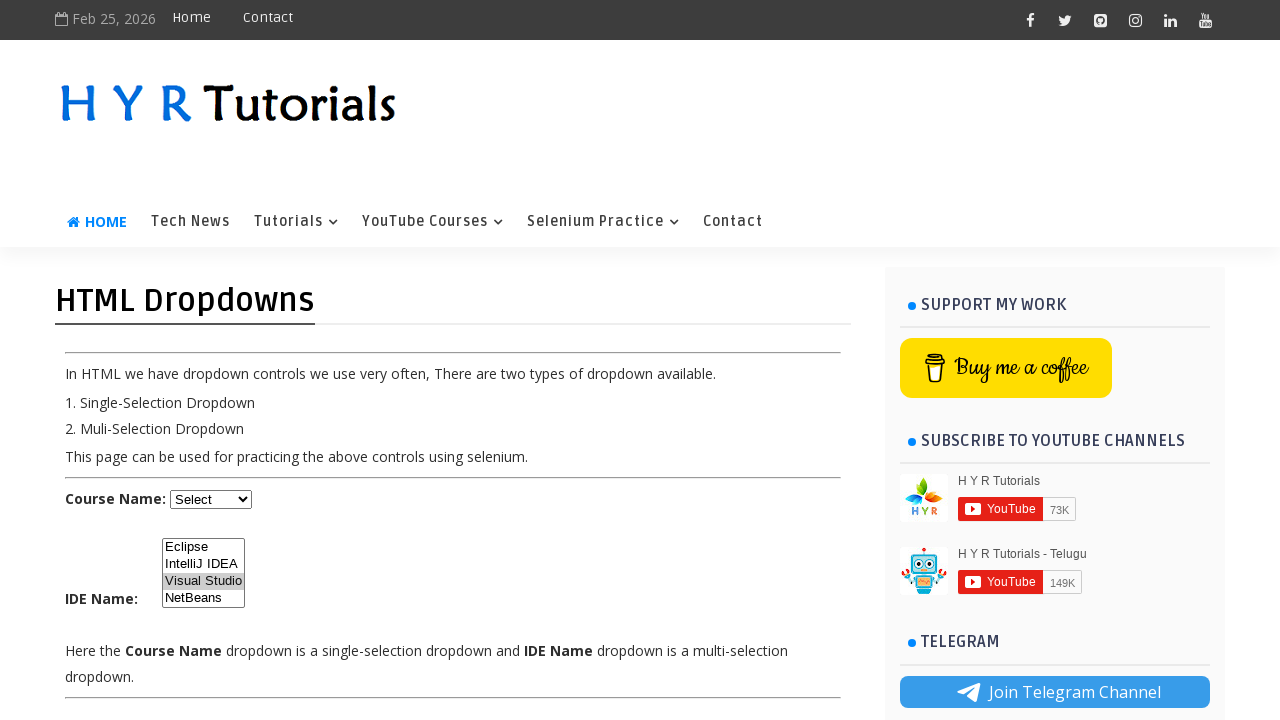

Printed selected option text: 'Visual Studio'
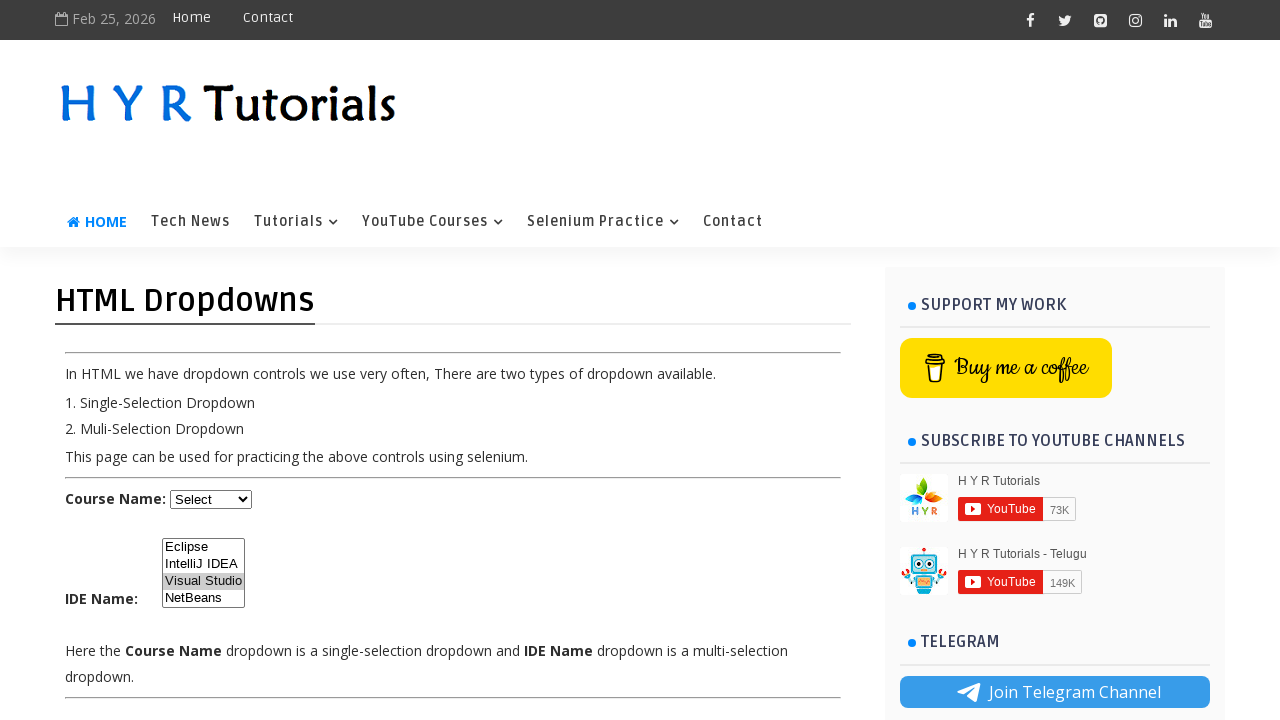

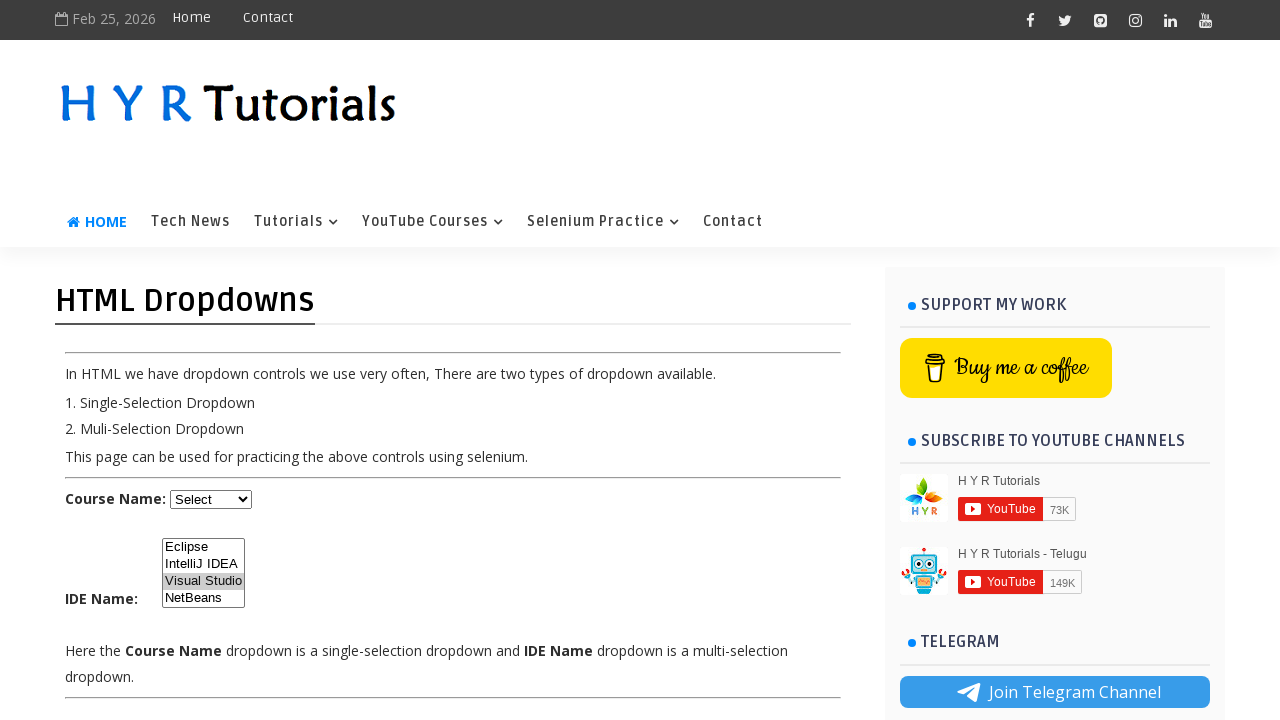